Tests JavaScript confirmation alert handling by clicking a button to trigger an alert, accepting the alert, and verifying the result message displays correctly on the page.

Starting URL: http://the-internet.herokuapp.com/javascript_alerts

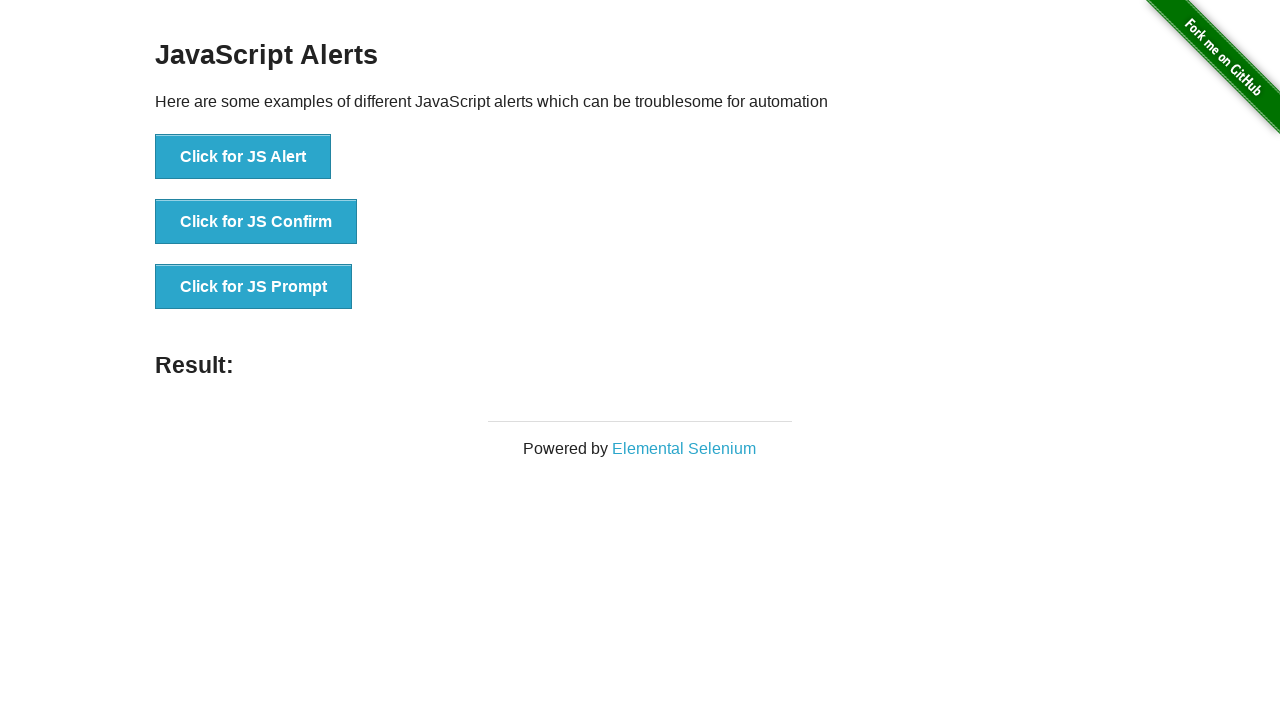

Clicked the second button to trigger JavaScript confirmation alert at (256, 222) on button >> nth=1
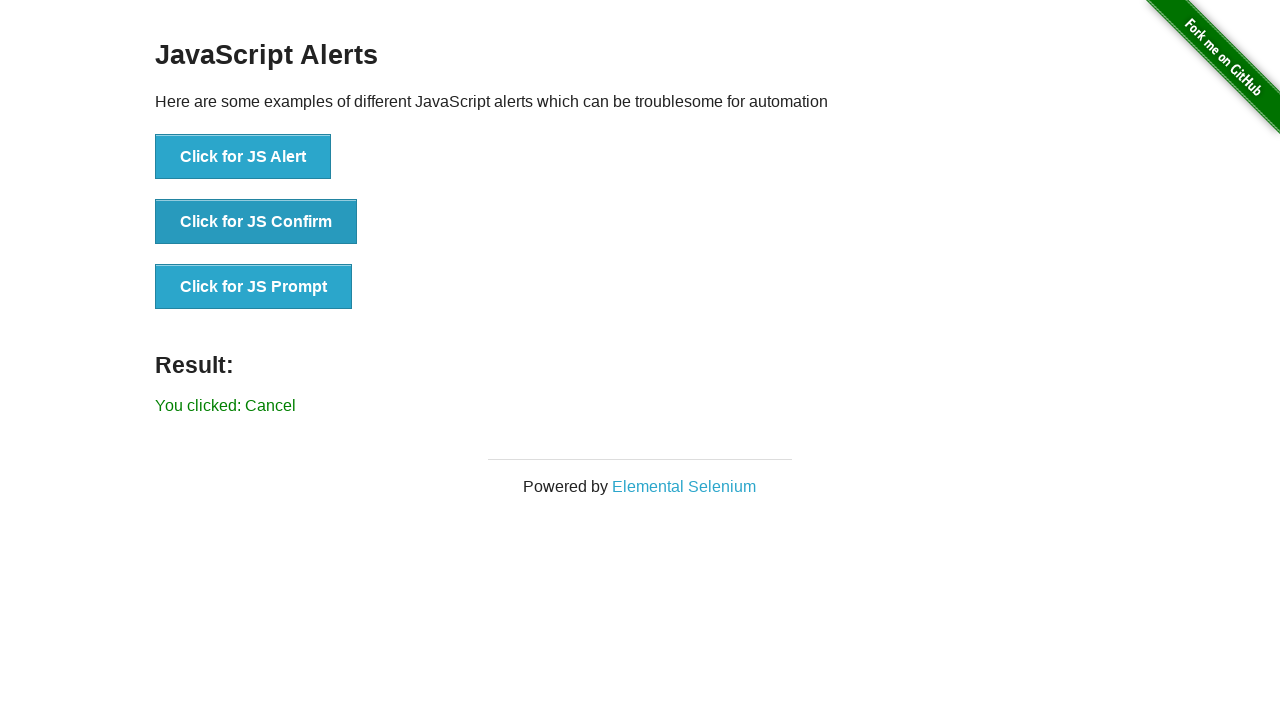

Set up dialog handler to accept alerts
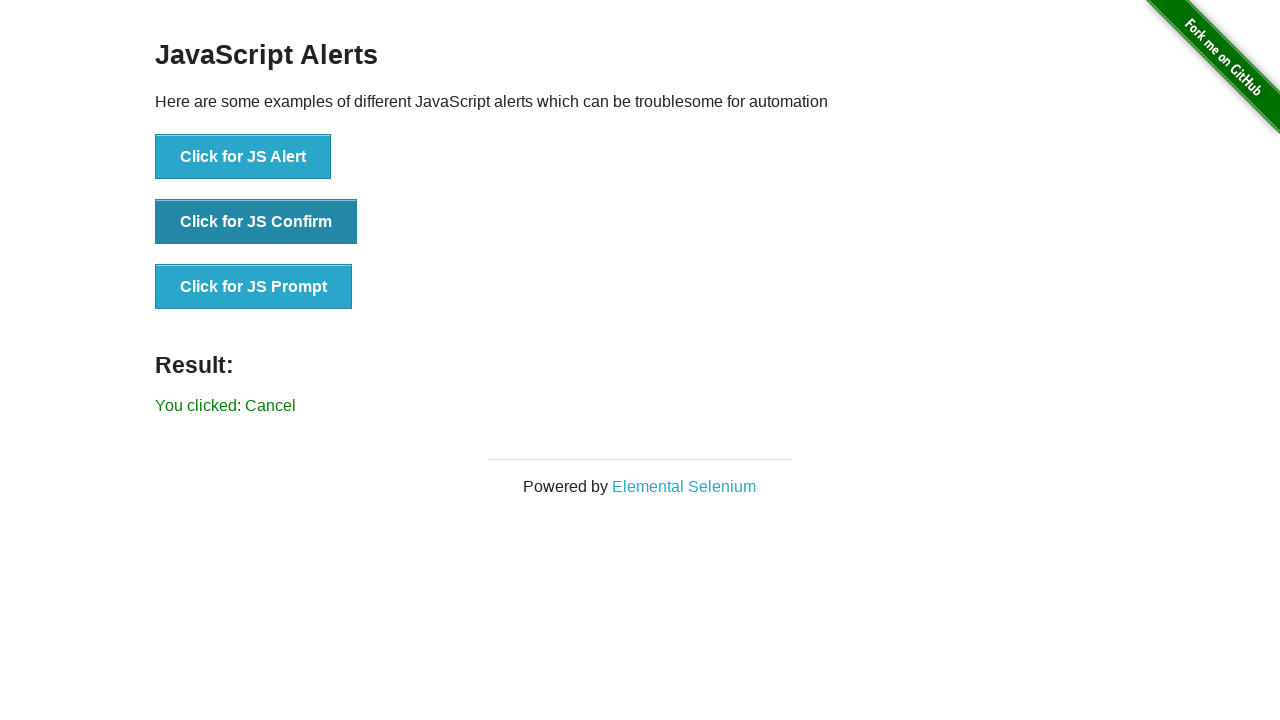

Re-clicked the second button to trigger the dialog with handler in place at (256, 222) on button >> nth=1
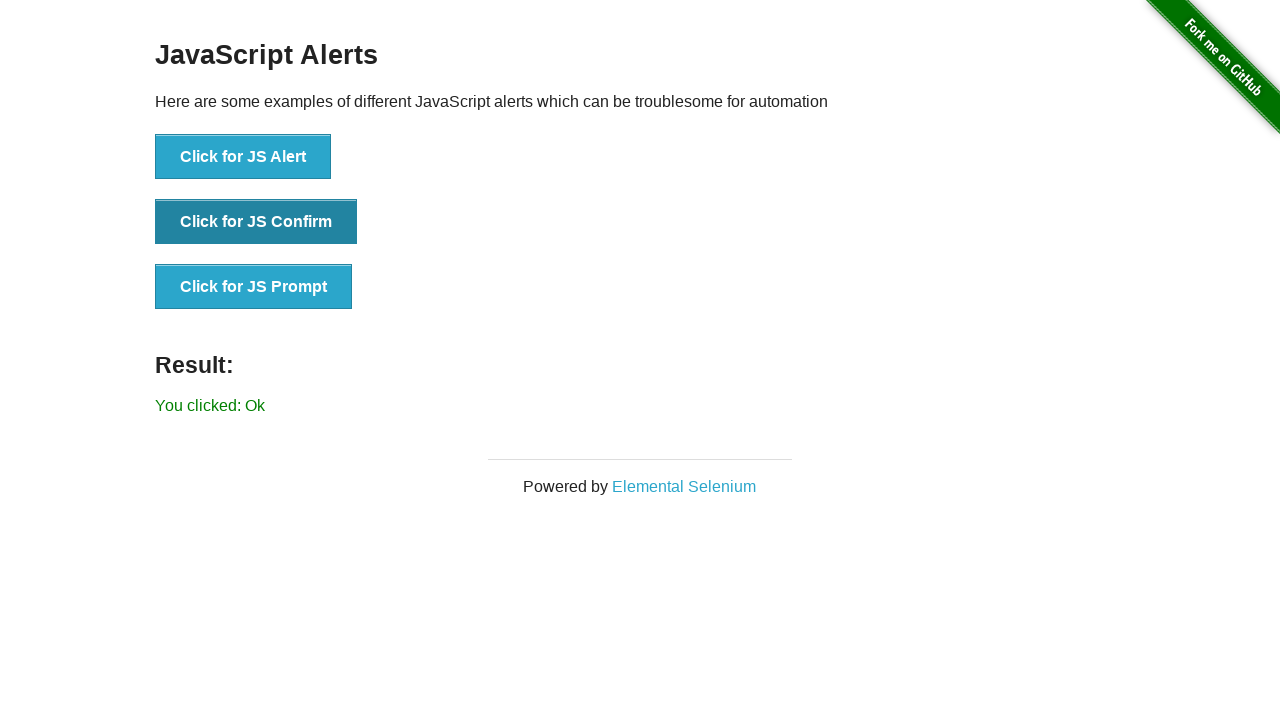

Waited for result message to appear
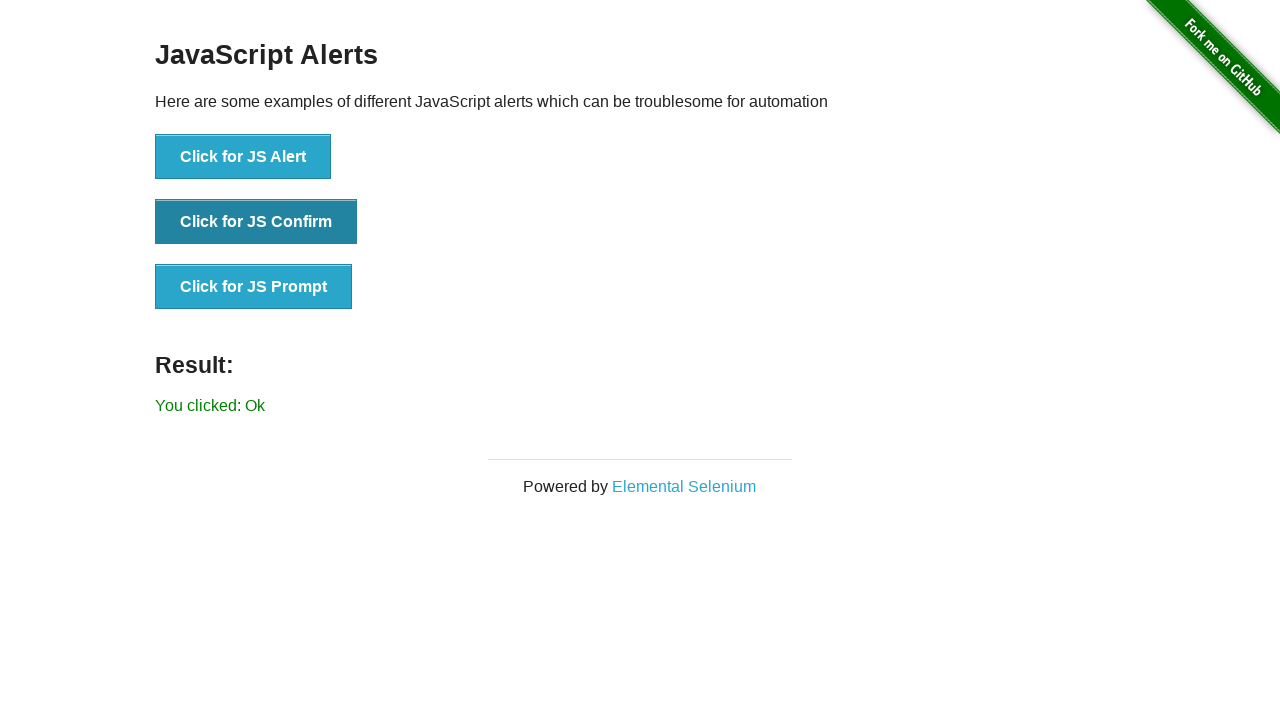

Retrieved result text content
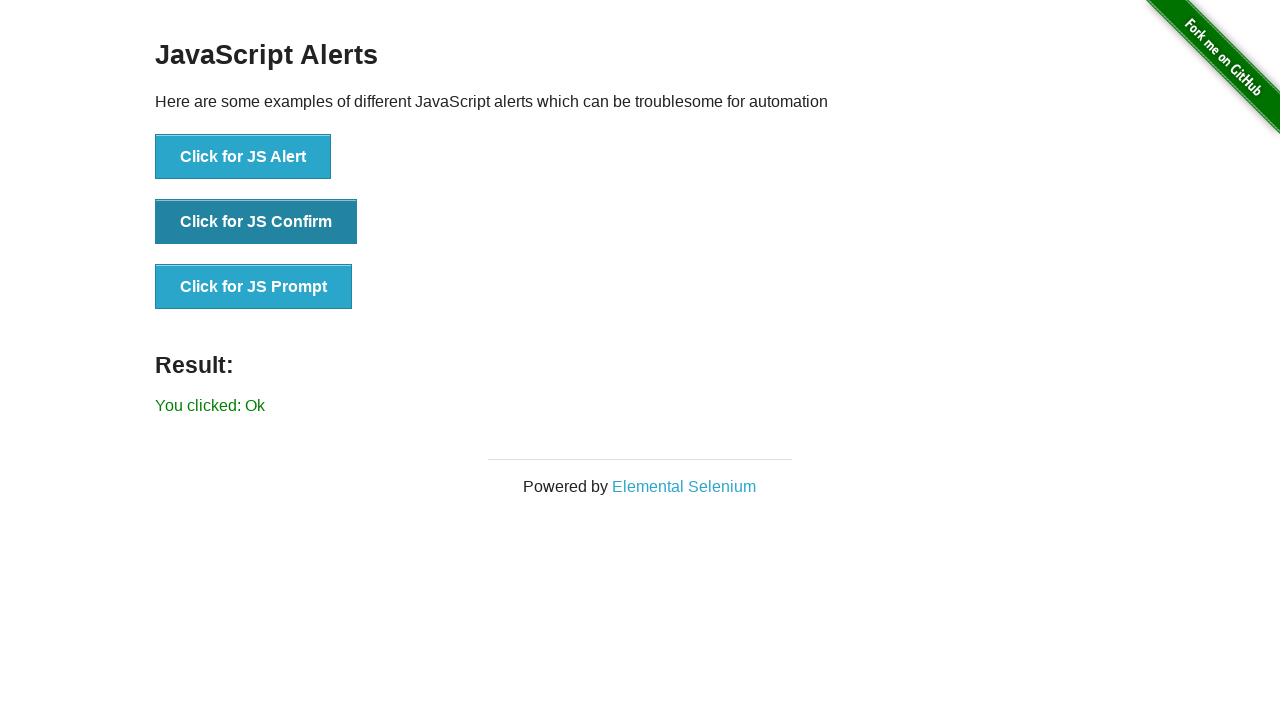

Verified result text matches expected value 'You clicked: Ok'
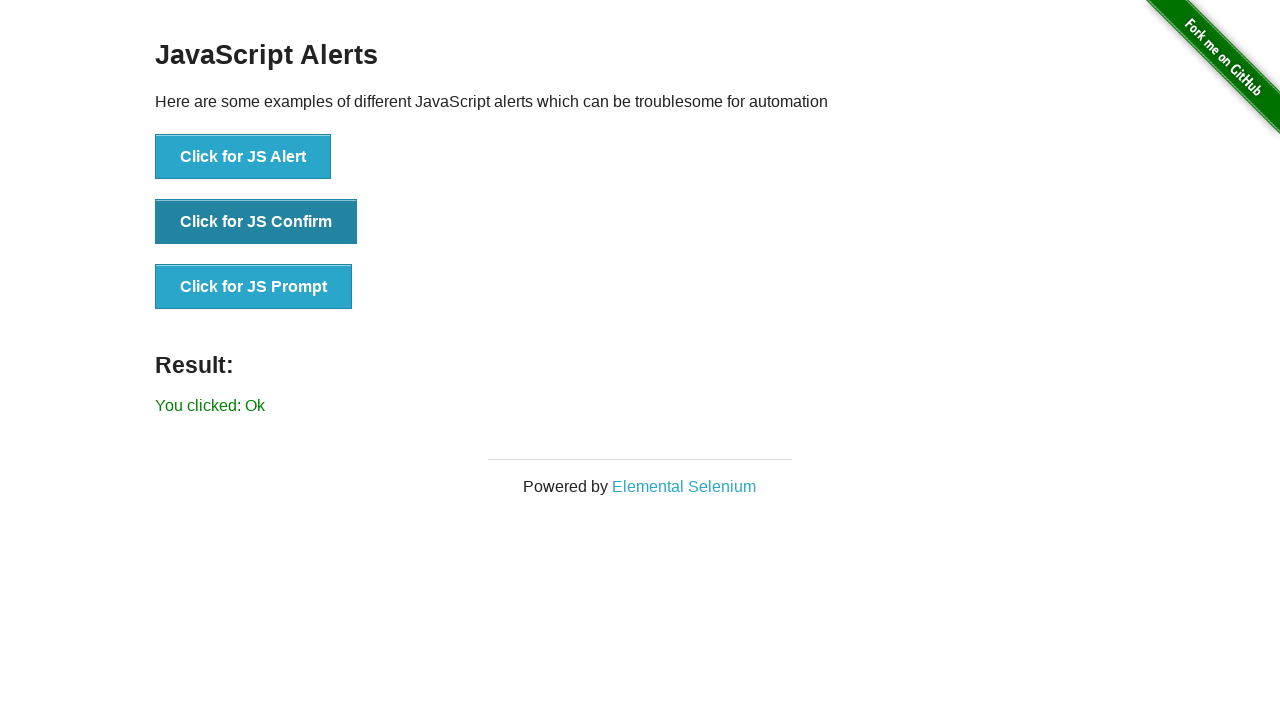

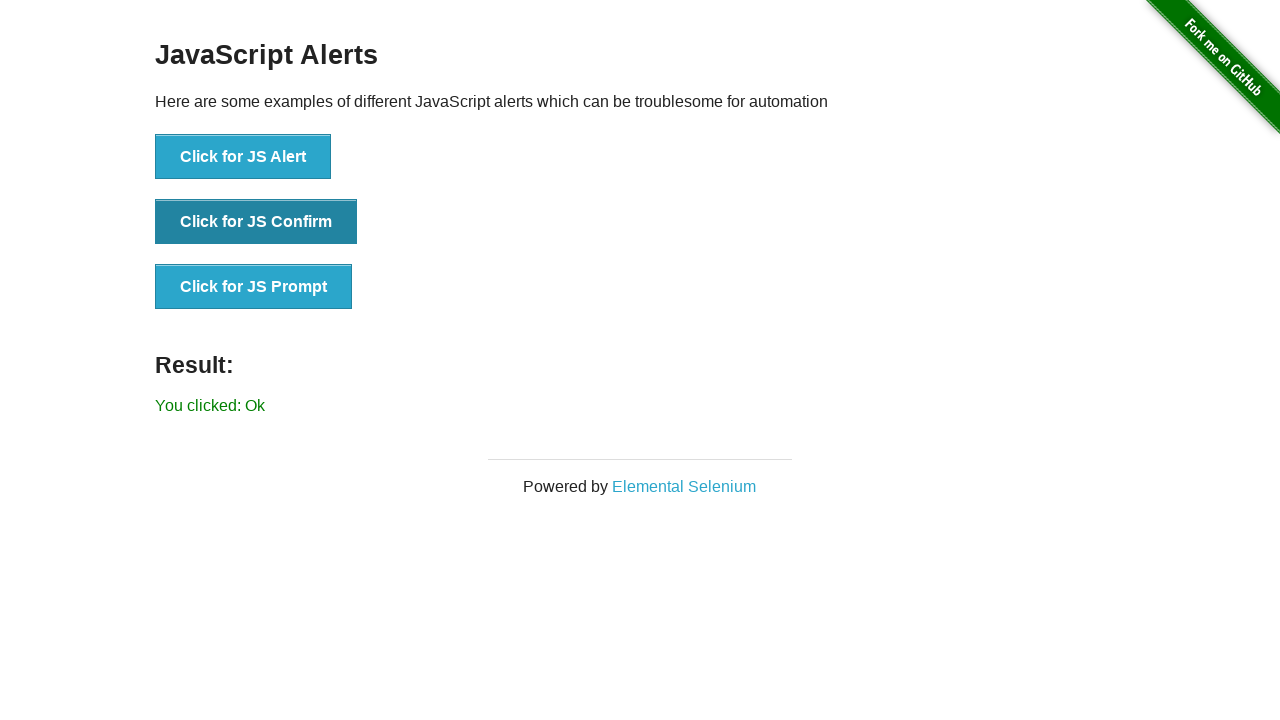